Tests drag and drop by offset functionality using target element coordinates

Starting URL: https://crossbrowsertesting.github.io/drag-and-drop

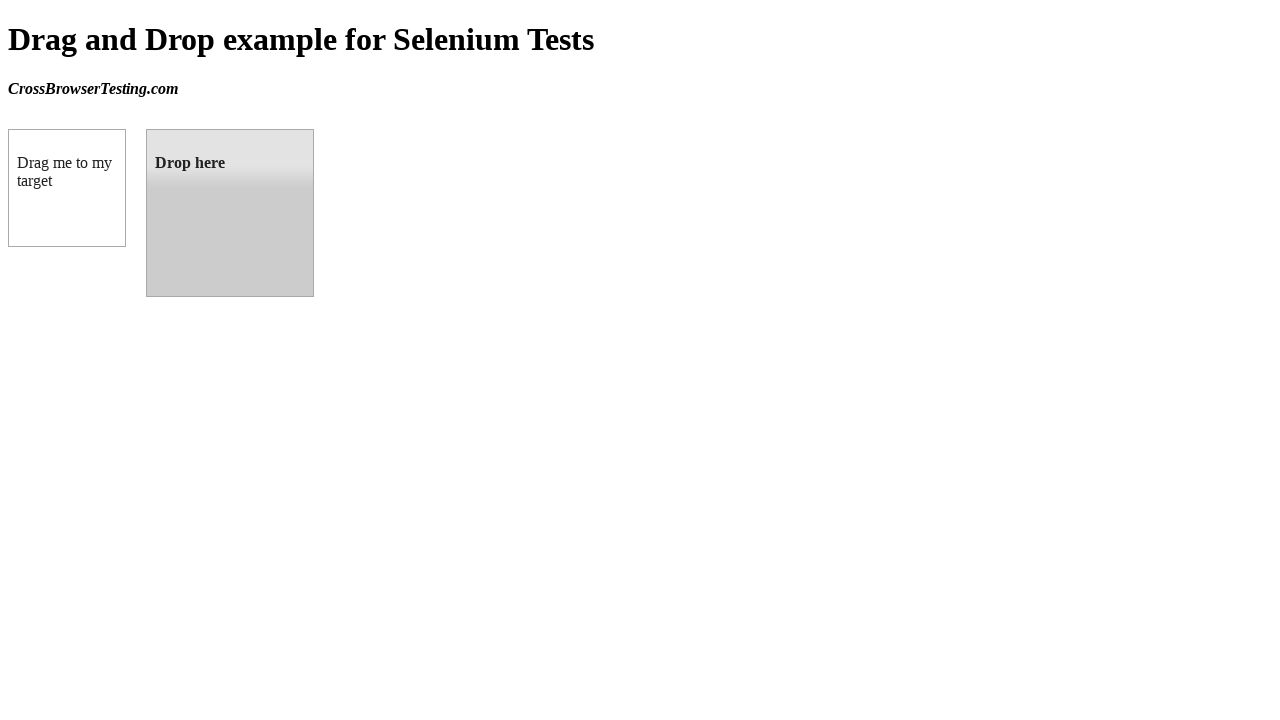

Waited for draggable element to be visible
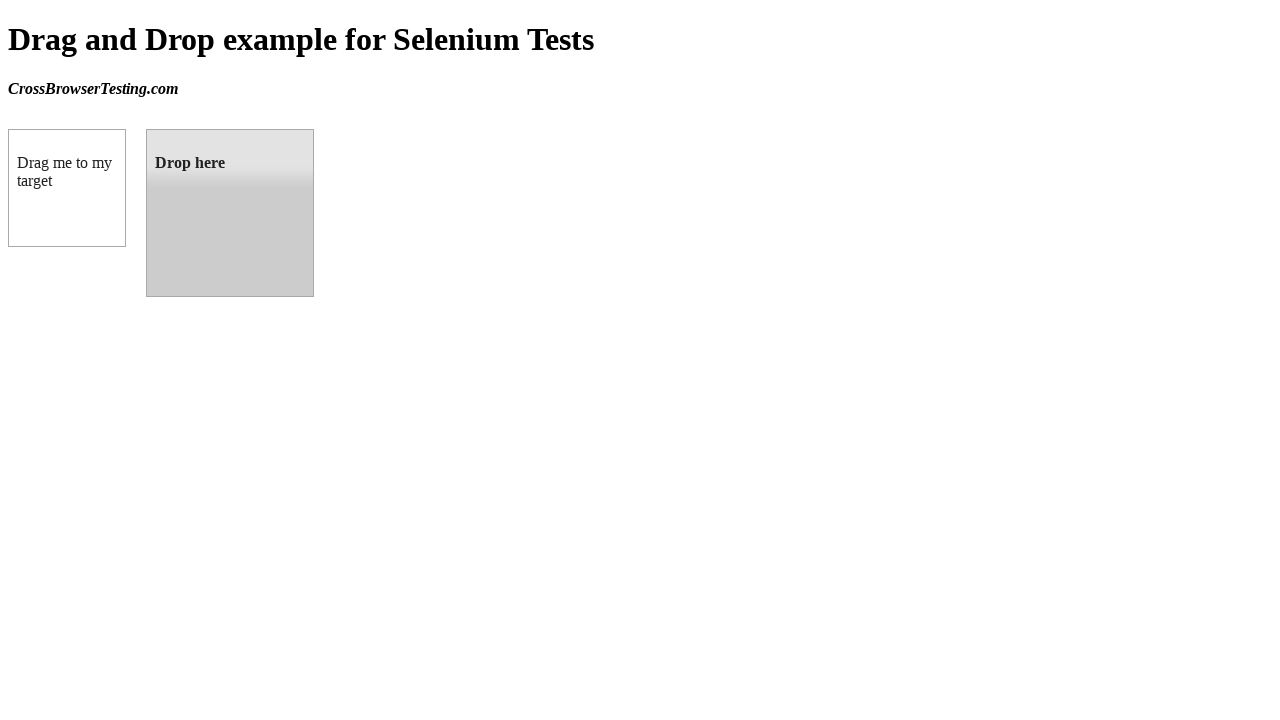

Located source draggable element
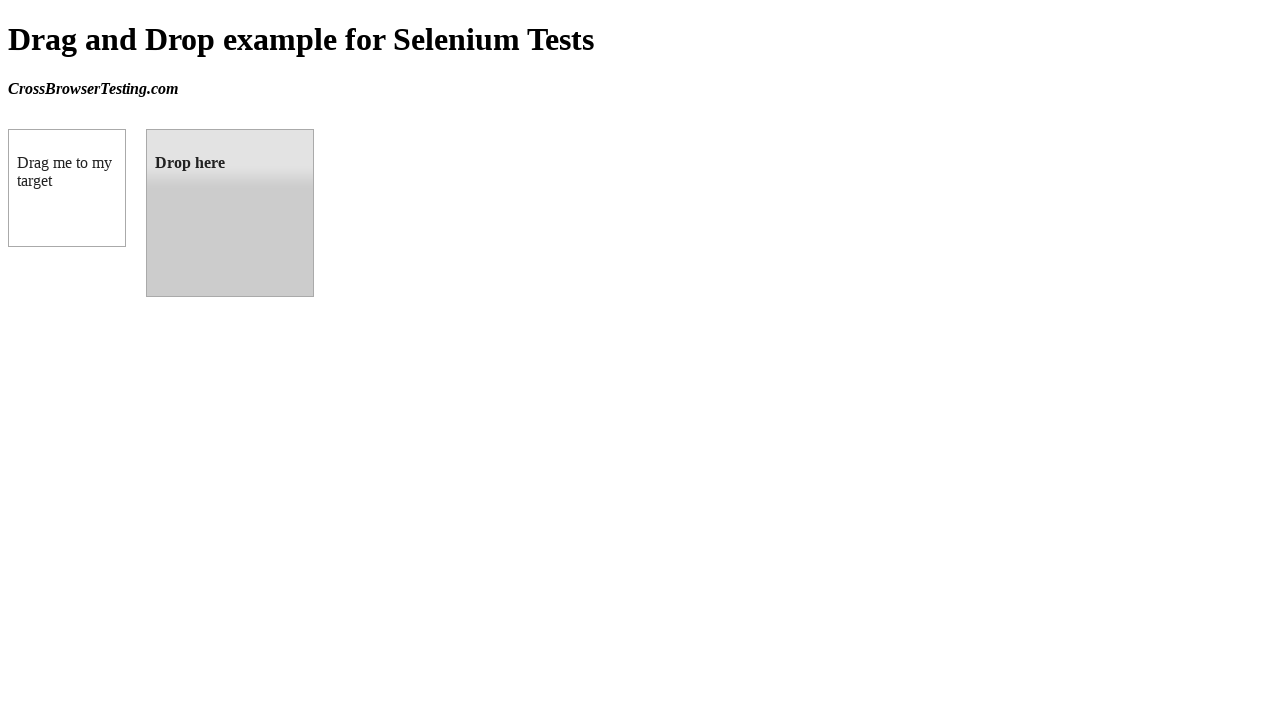

Located target droppable element
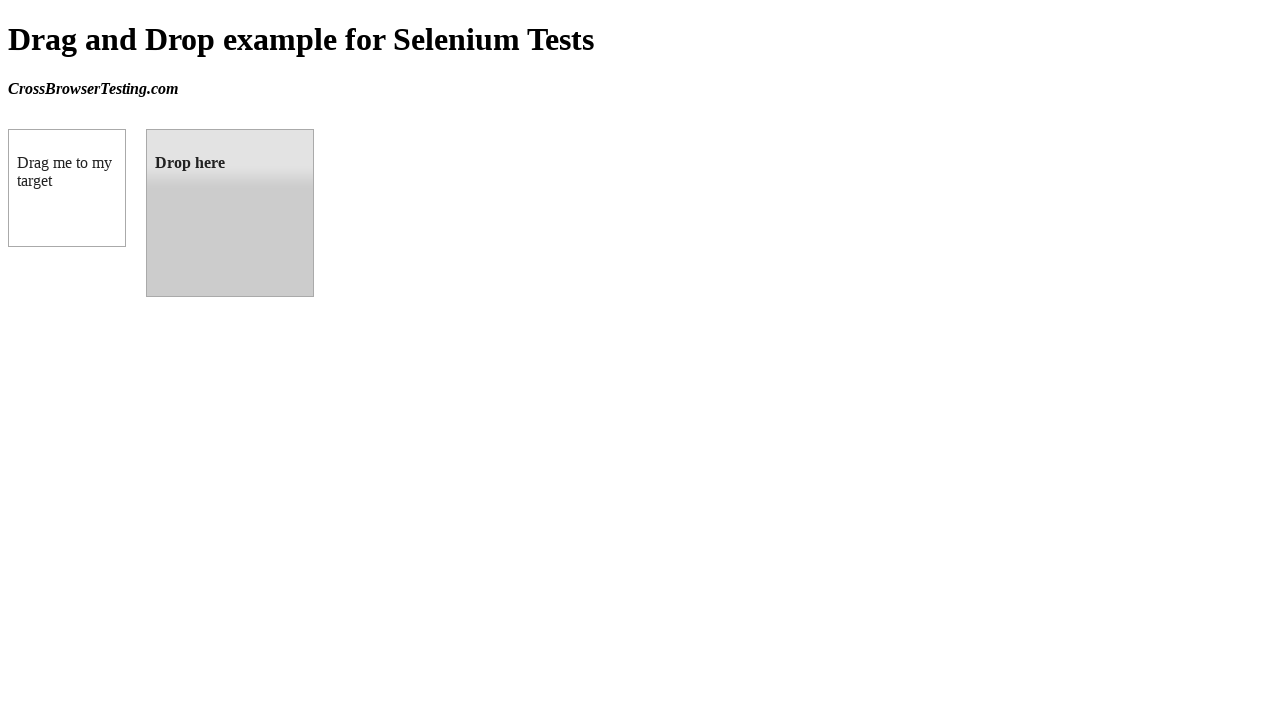

Retrieved target element bounding box coordinates
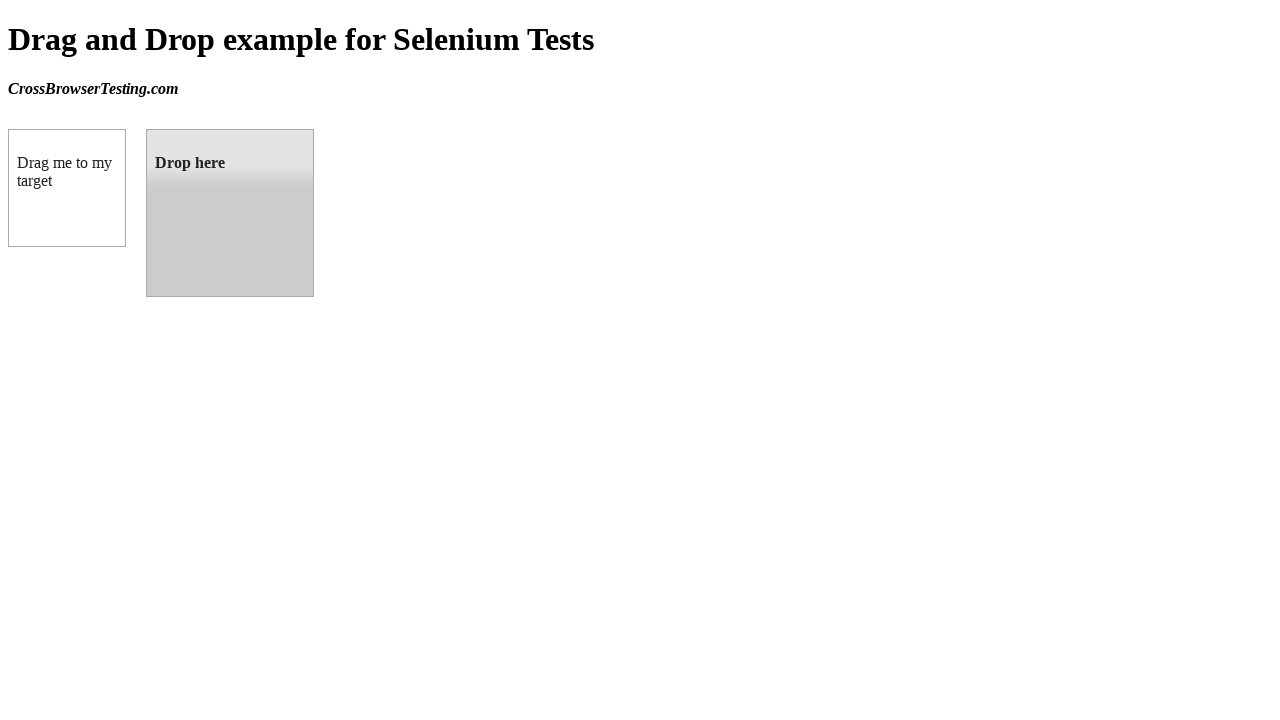

Performed drag and drop from source to target element using offset coordinates at (293, 259)
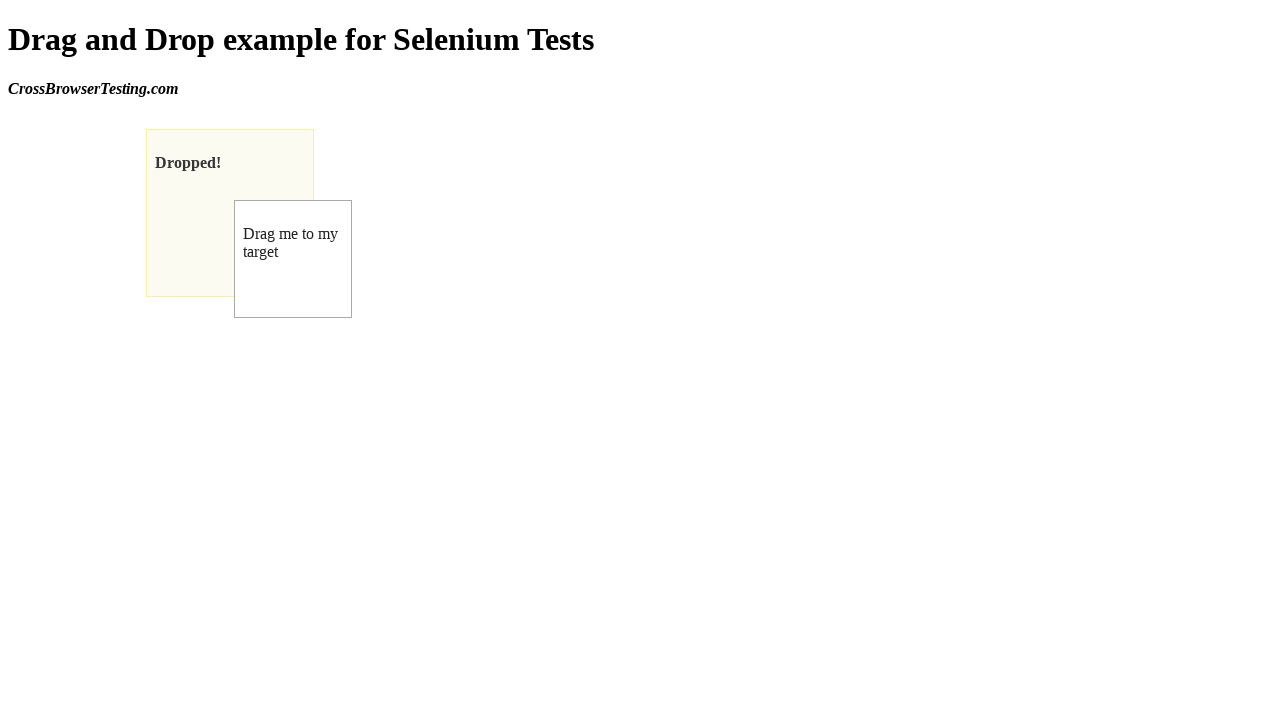

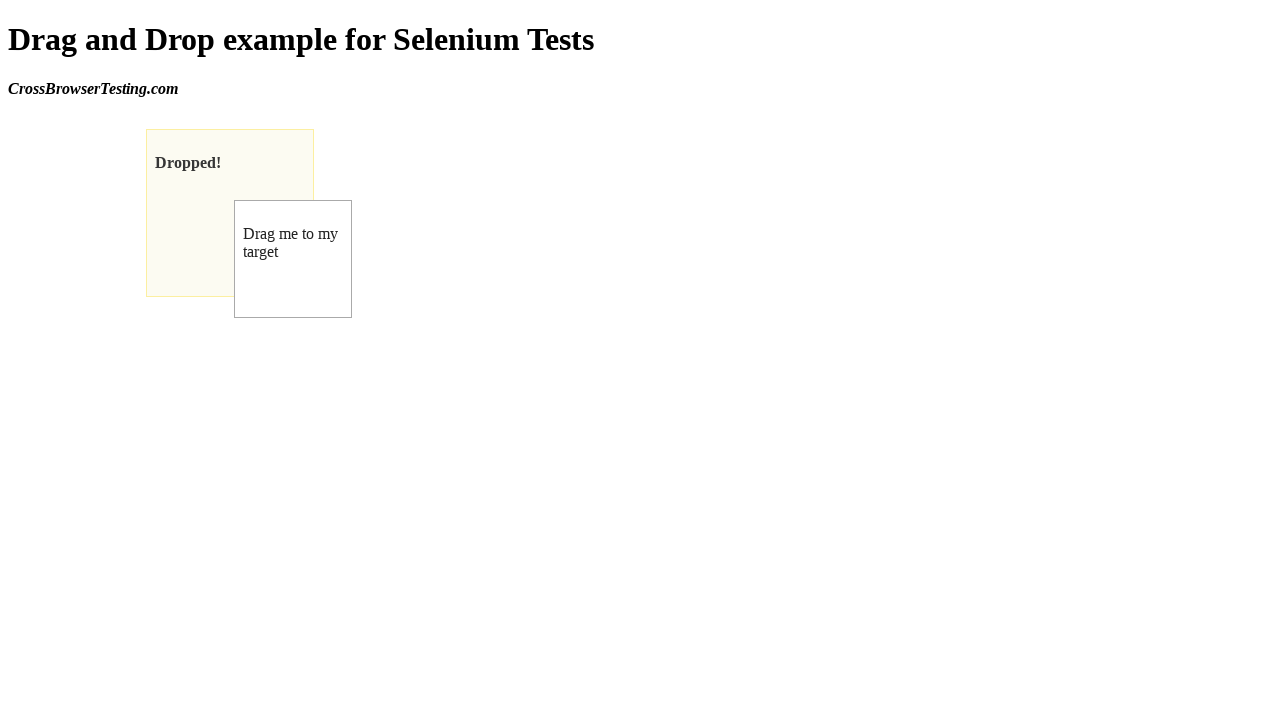